Interacts with a Google Form by selecting the first answer option and clicking the next button, then verifies that a message is displayed.

Starting URL: https://docs.google.com/forms/d/e/1FAIpQLSduDsmTlW9nJlPMVTNq9MO5sN5jvLGoE3QwoQhwMyJIGbfzVg/formResponse

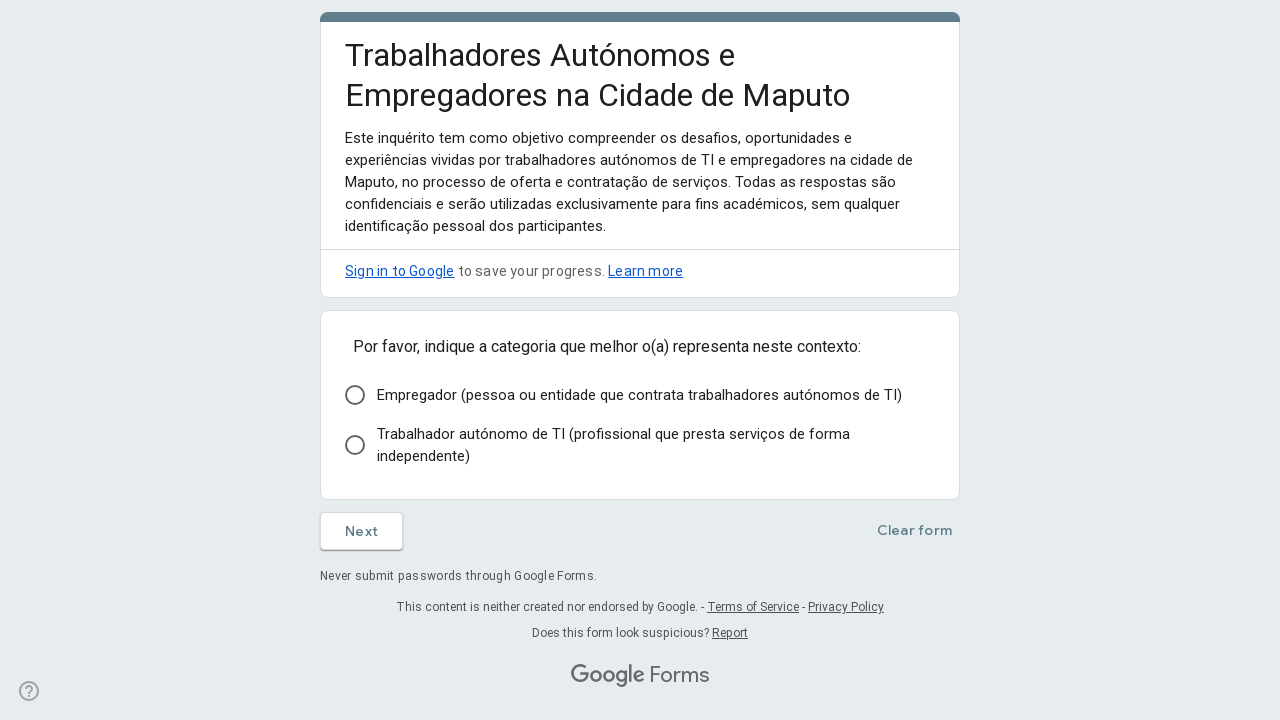

Clicked the first answer option in the Google Form at (640, 395) on xpath=//*[@id='mG61Hd']/div[2]/div/div[2]/div/div/div/div[2]/div[1]/div/span/div
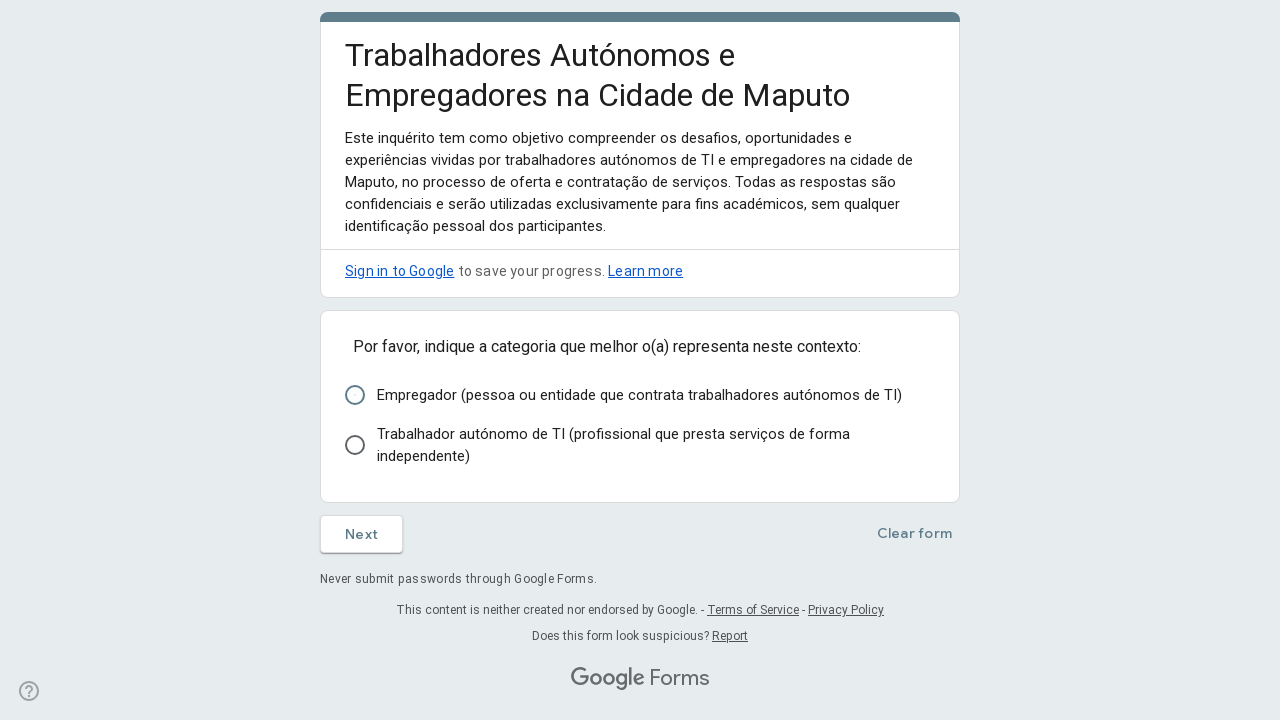

Clicked the Next button to proceed in the form at (362, 567) on xpath=//*[@id='mG61Hd']/div[2]/div/div[3]/div[1]/div[1]/div/span/span
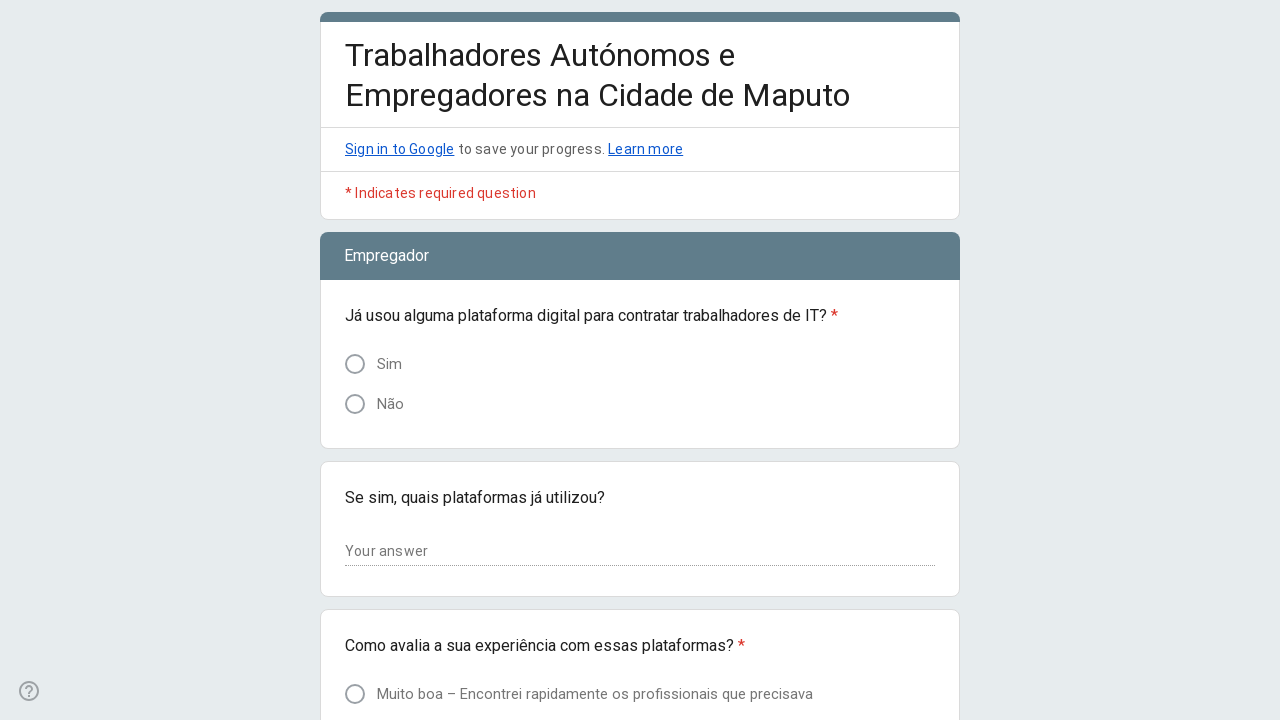

Message element appeared and form progressed to next section
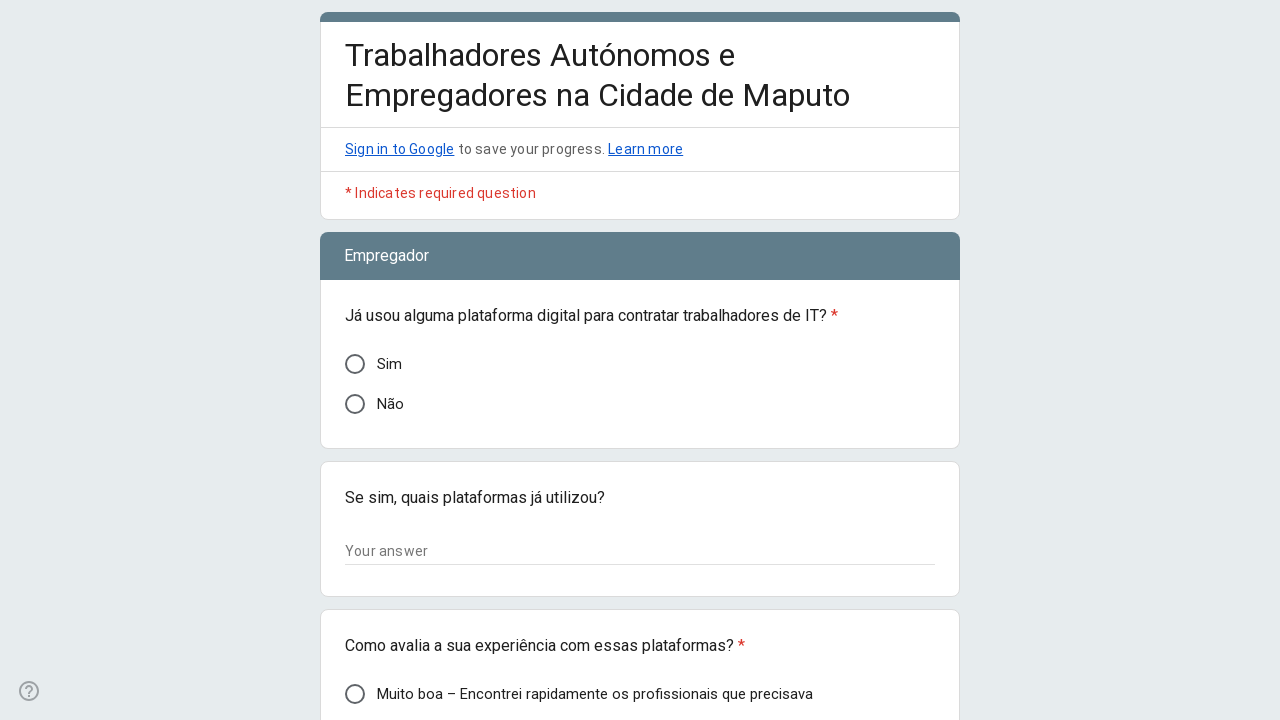

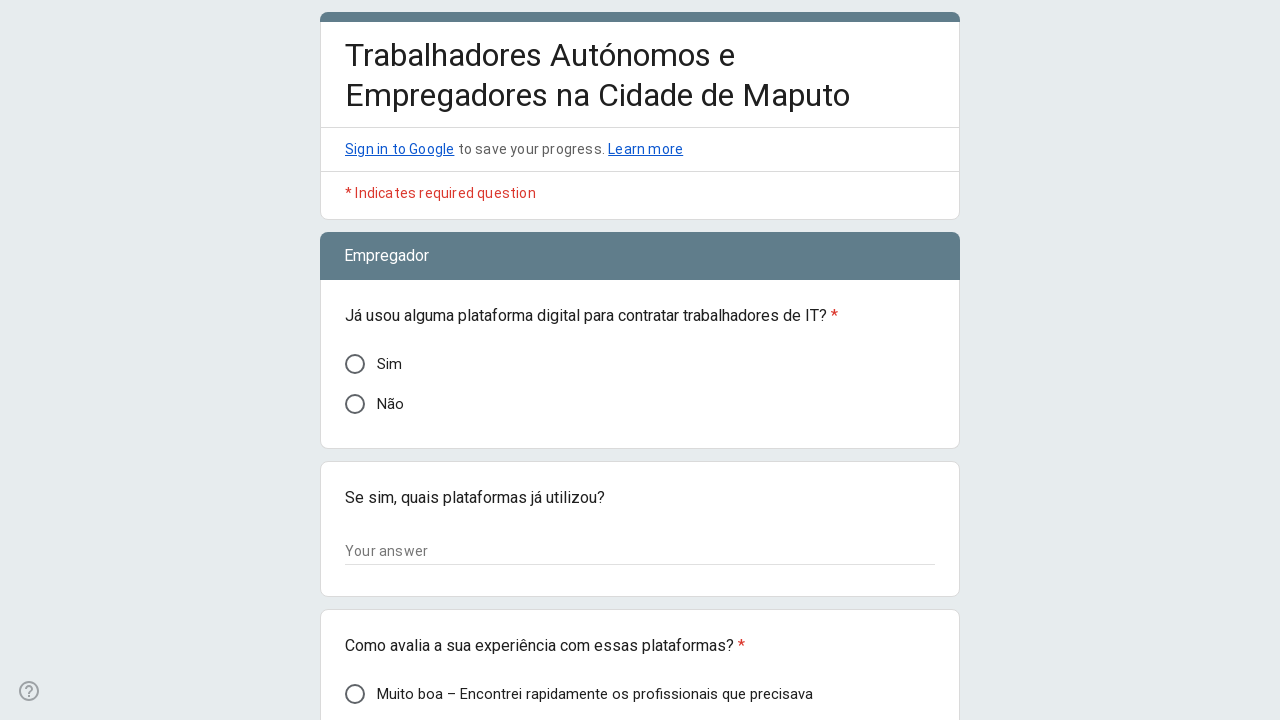